Tests JavaScript prompt alert functionality by clicking the Prompt button, retrieving the alert text, and entering text into the prompt dialog

Starting URL: https://the-internet.herokuapp.com/javascript_alerts

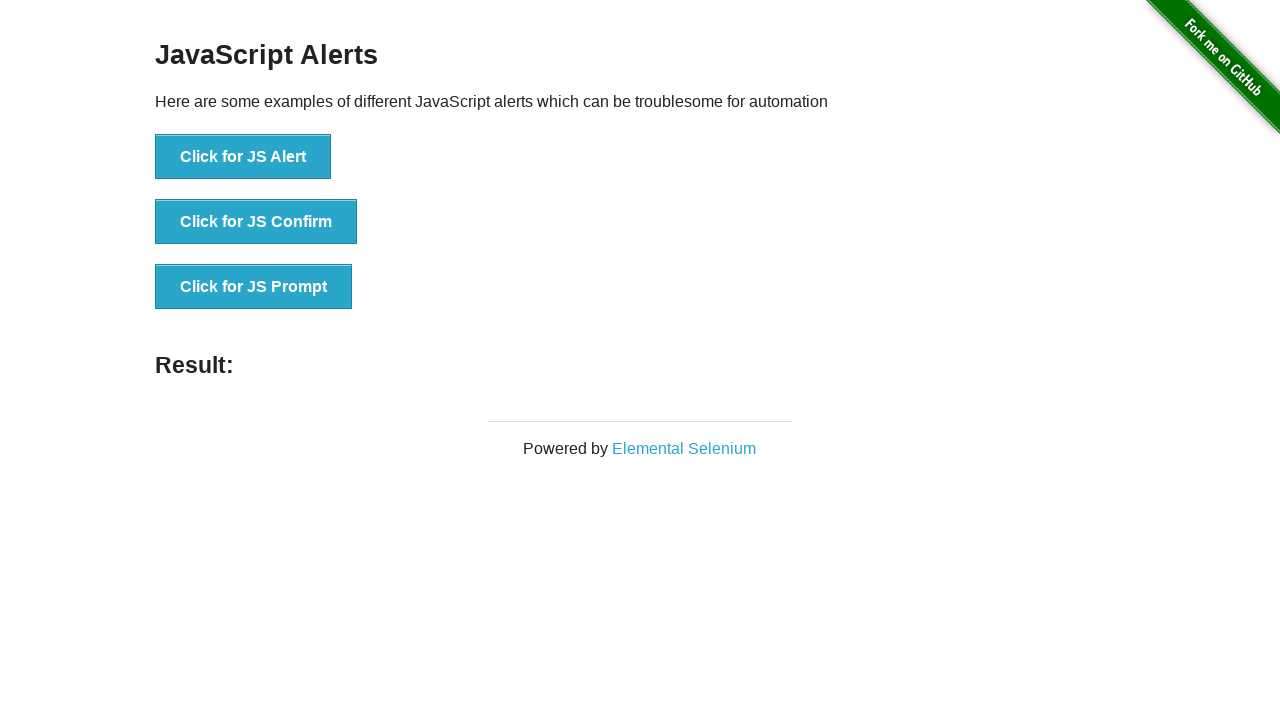

Clicked the Prompt button to trigger the alert dialog at (254, 287) on xpath=//button[contains(text(),'Prompt')]
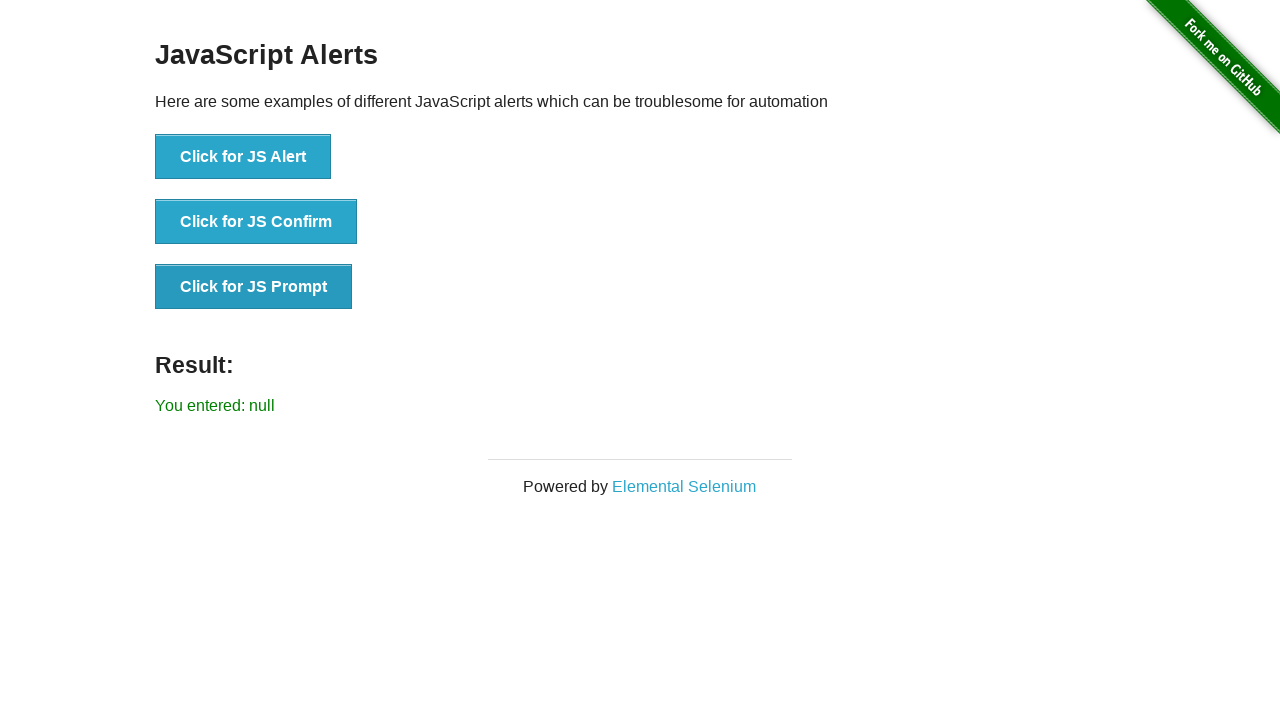

Captured alert message: I am a JS prompt
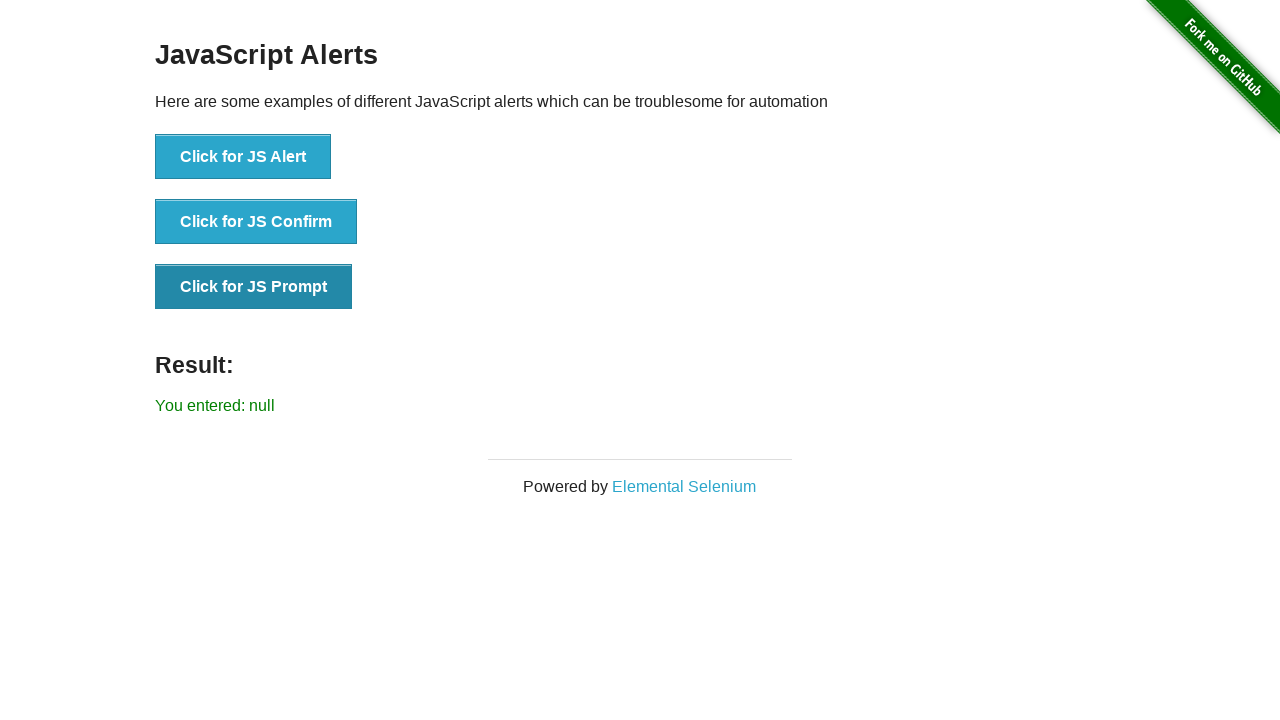

Clicked the Prompt button again to trigger the dialog with the handler active at (254, 287) on xpath=//button[contains(text(),'Prompt')]
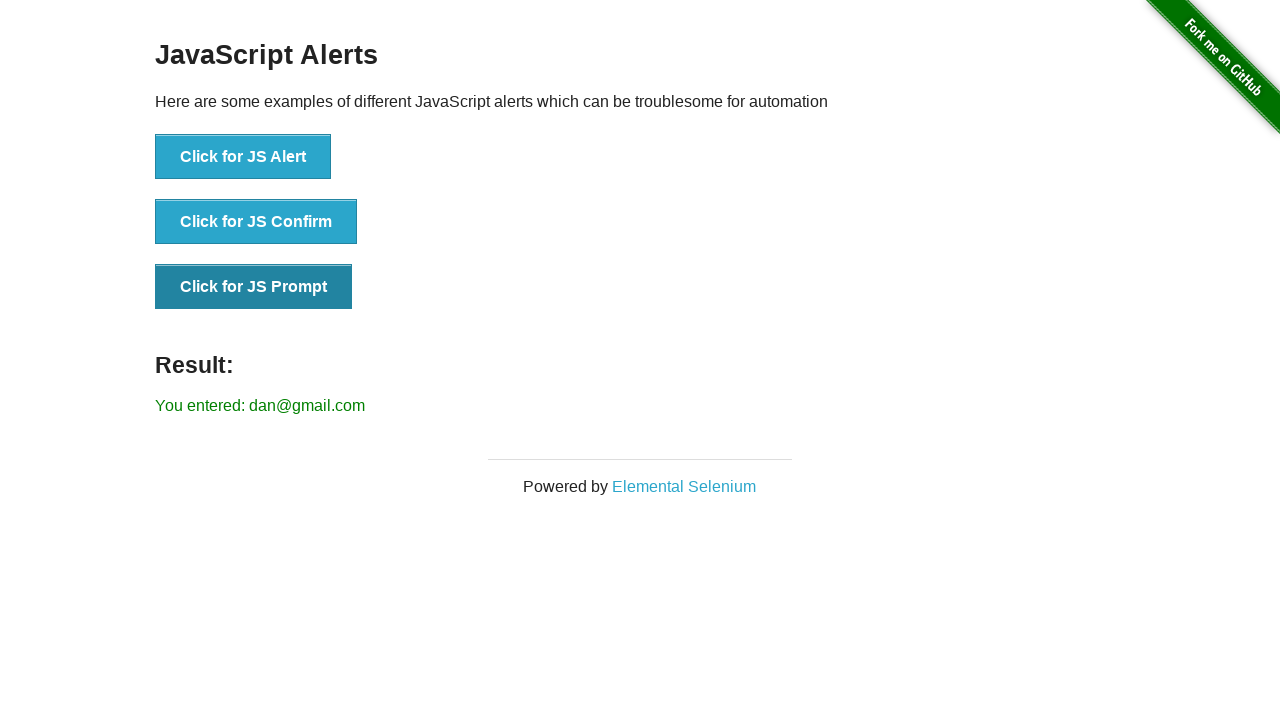

Result element appeared on the page
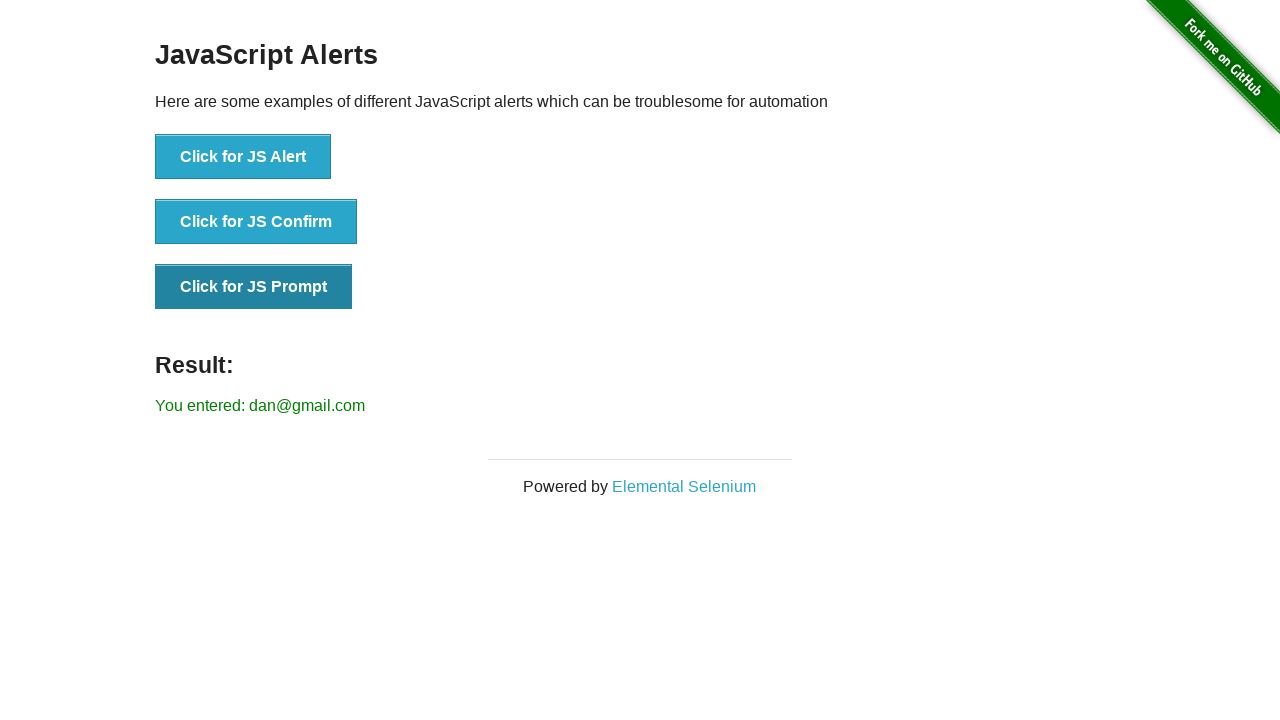

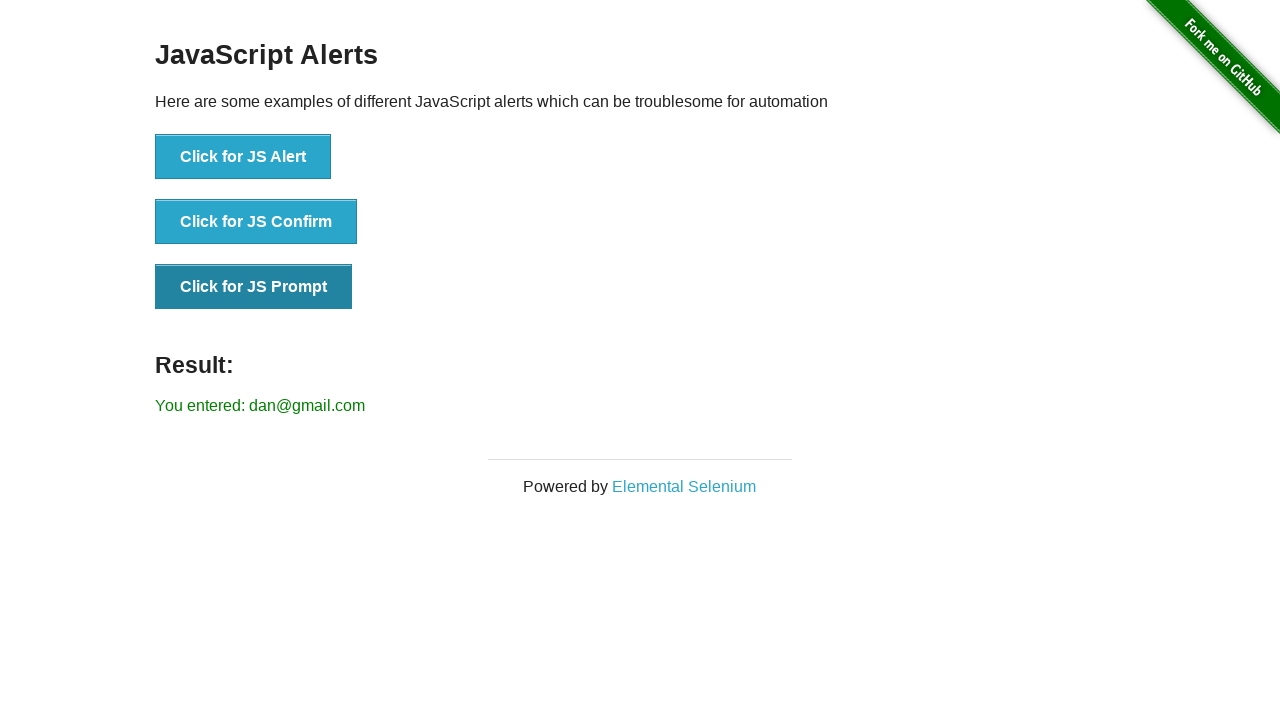